Tests number input field by entering a value, clearing it, and entering a new value

Starting URL: http://the-internet.herokuapp.com/inputs

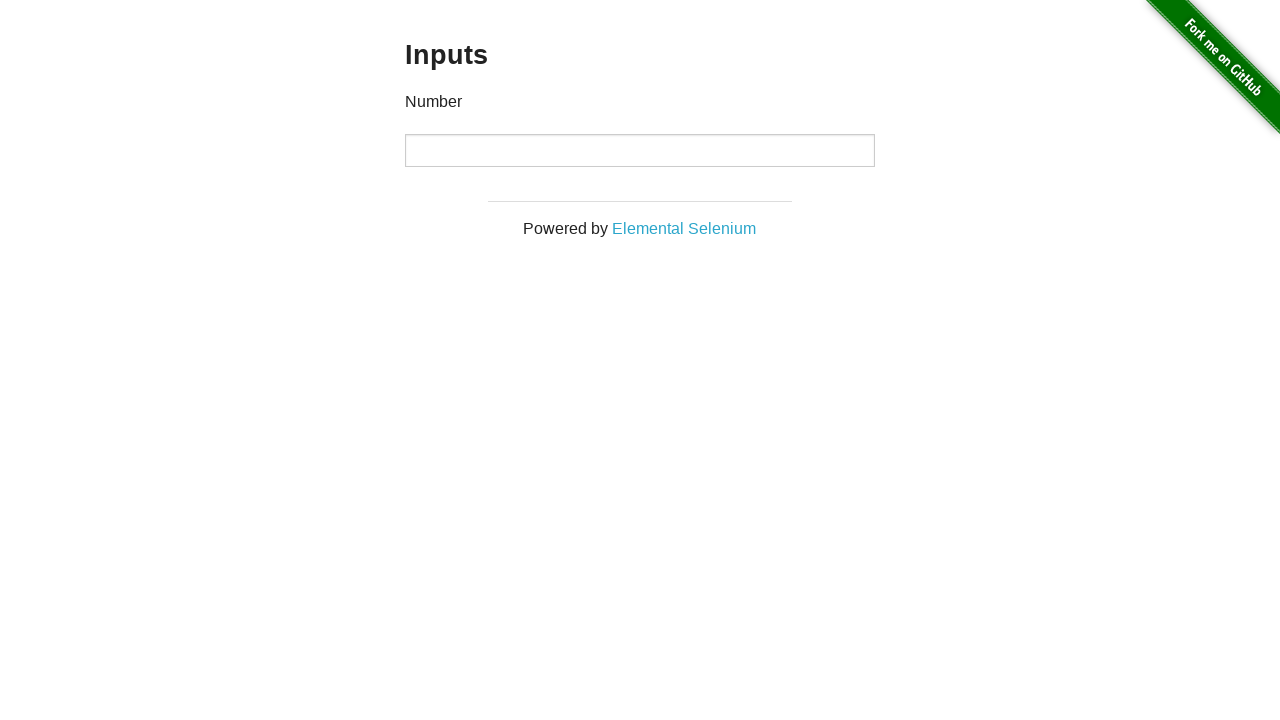

Located the number input field
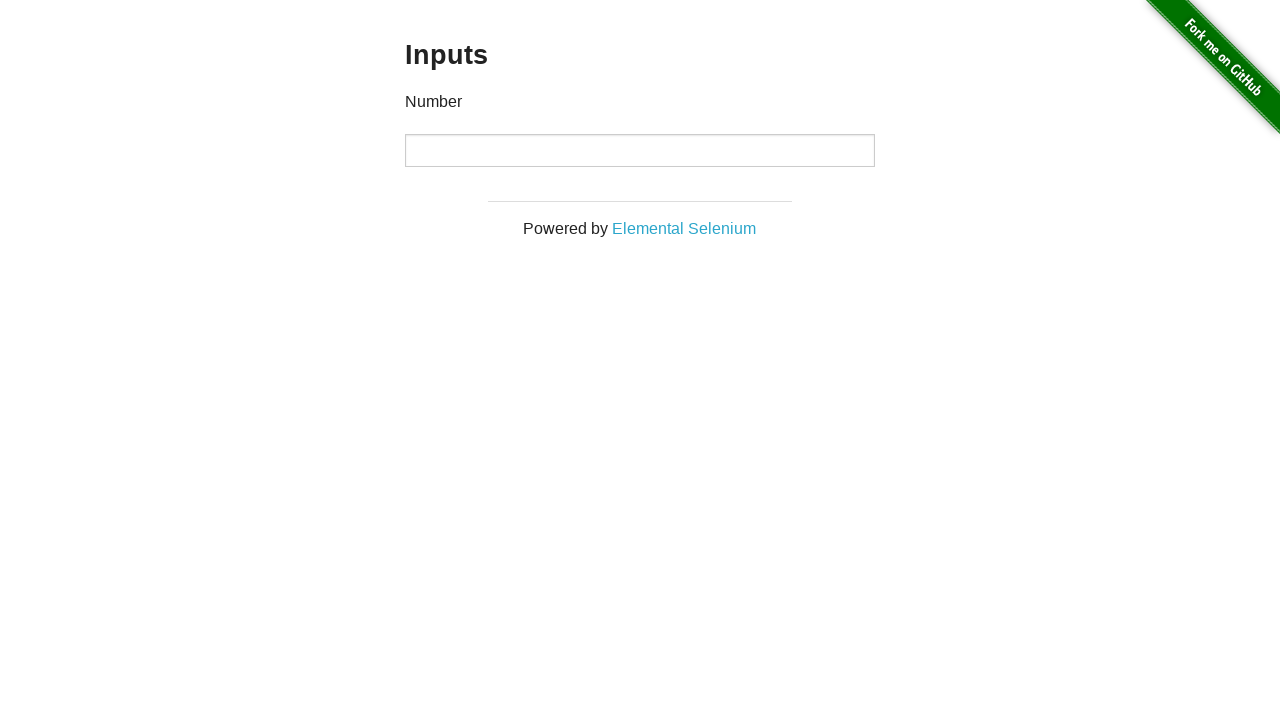

Entered value '1000' into the input field on input
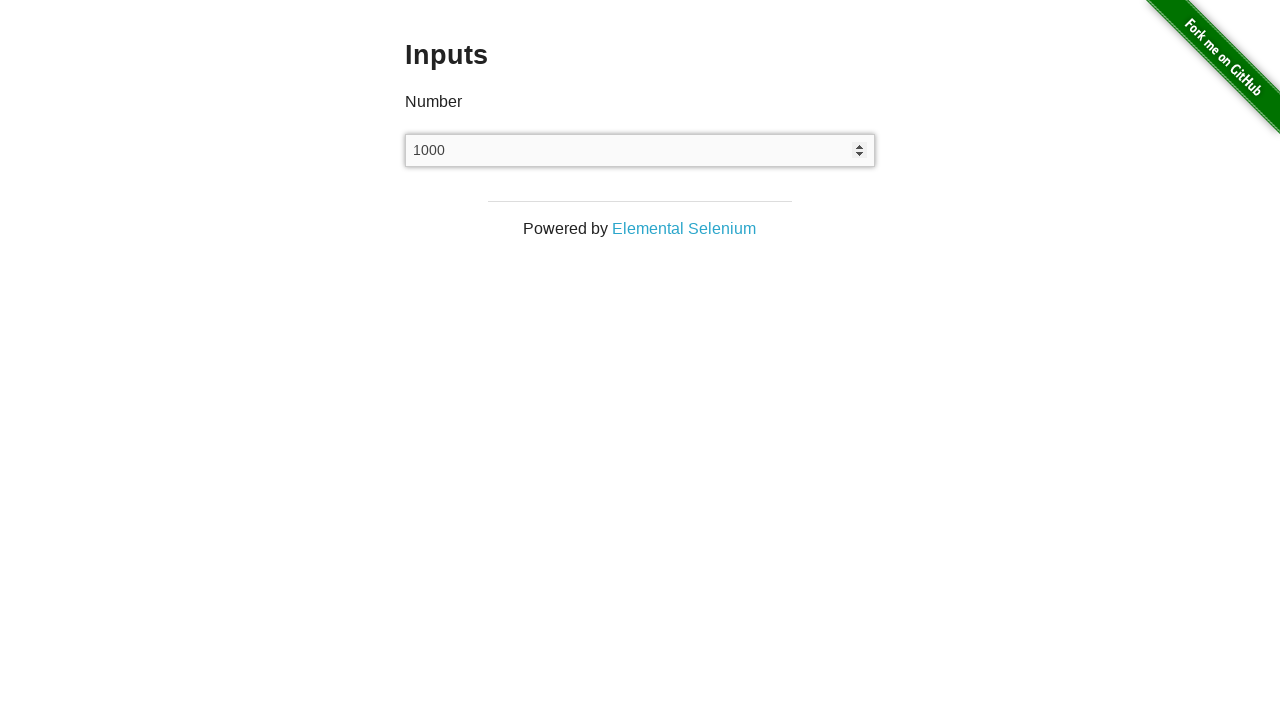

Cleared the input field on input
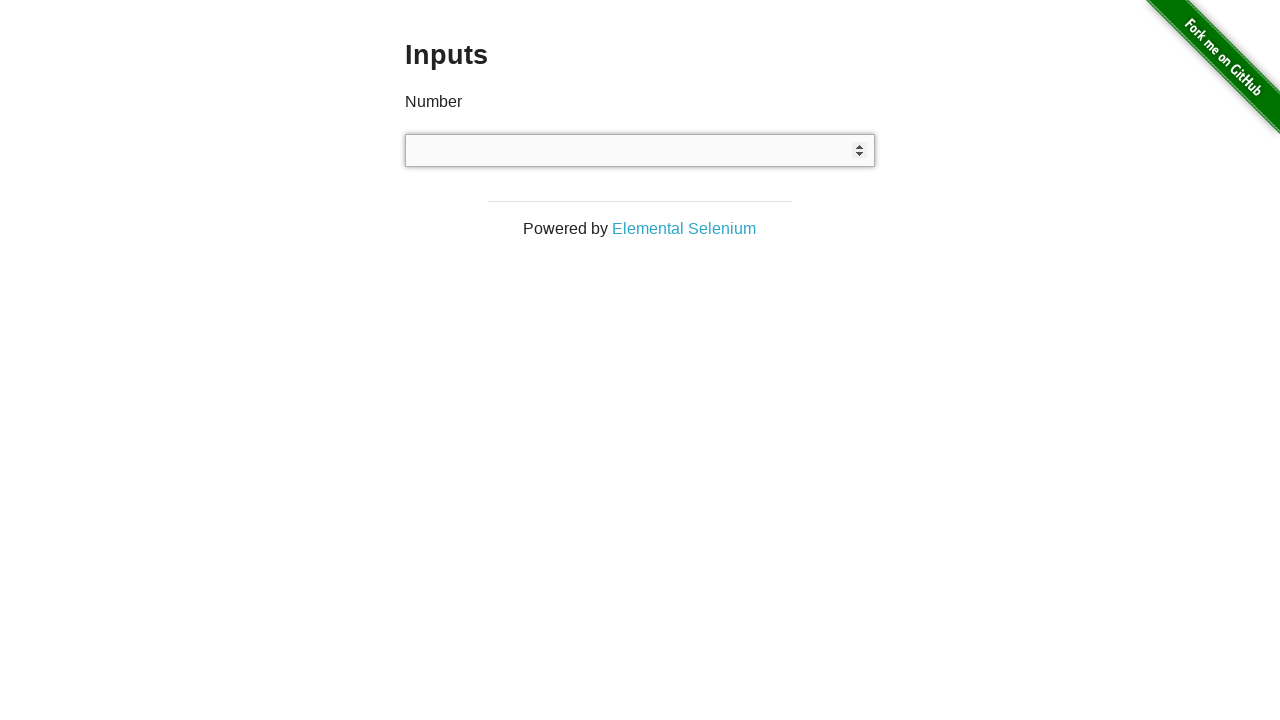

Entered value '999' into the input field on input
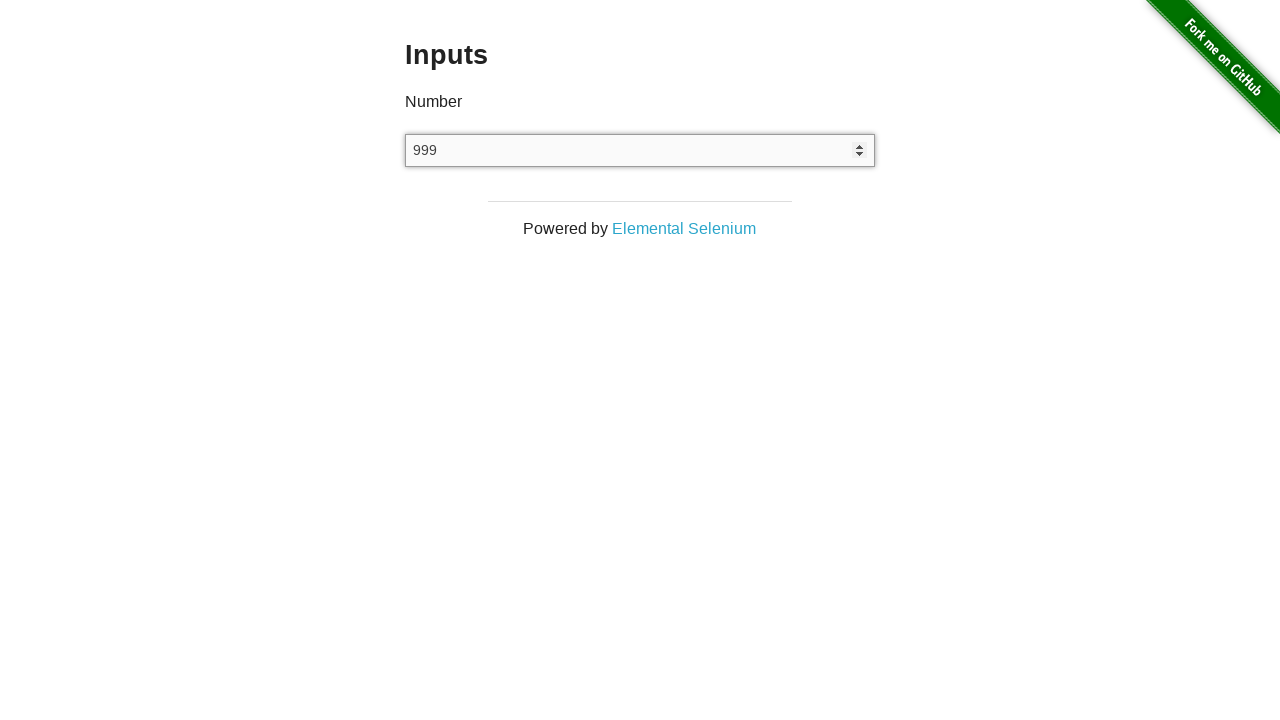

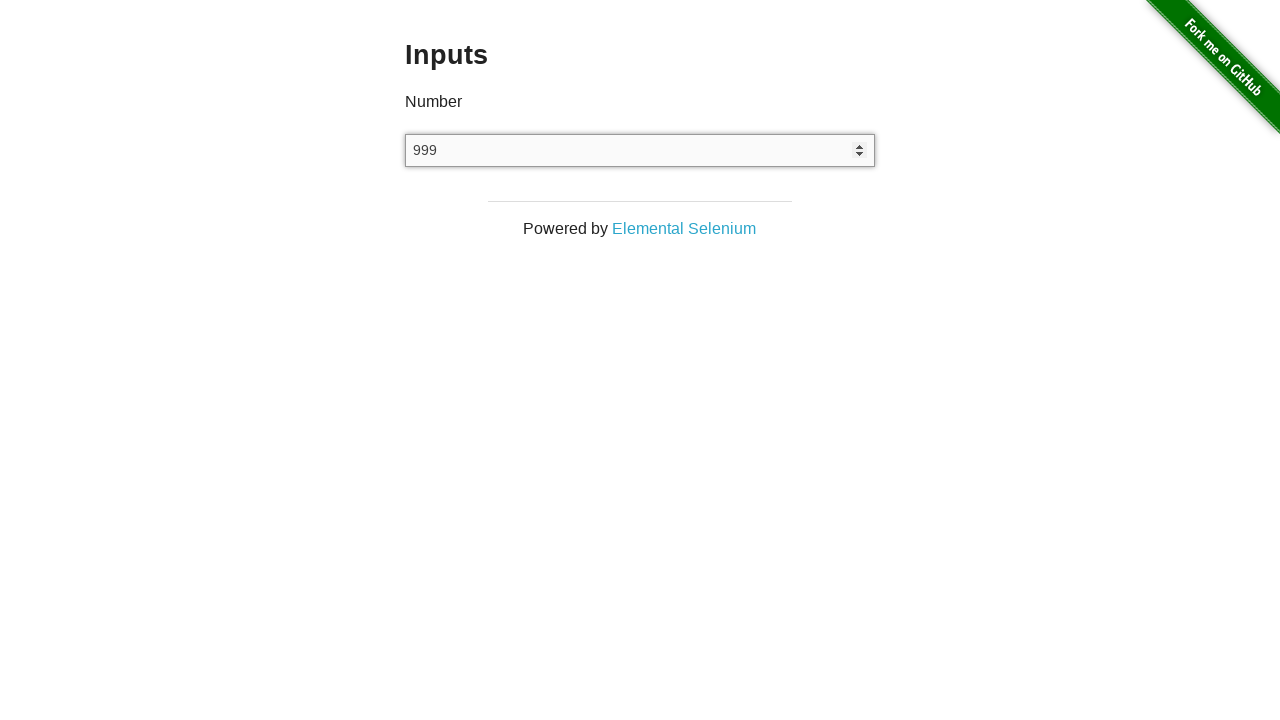